Tests FAQ accordion functionality by clicking on question 5 and verifying the answer content about scooter charging

Starting URL: https://qa-scooter.praktikum-services.ru/

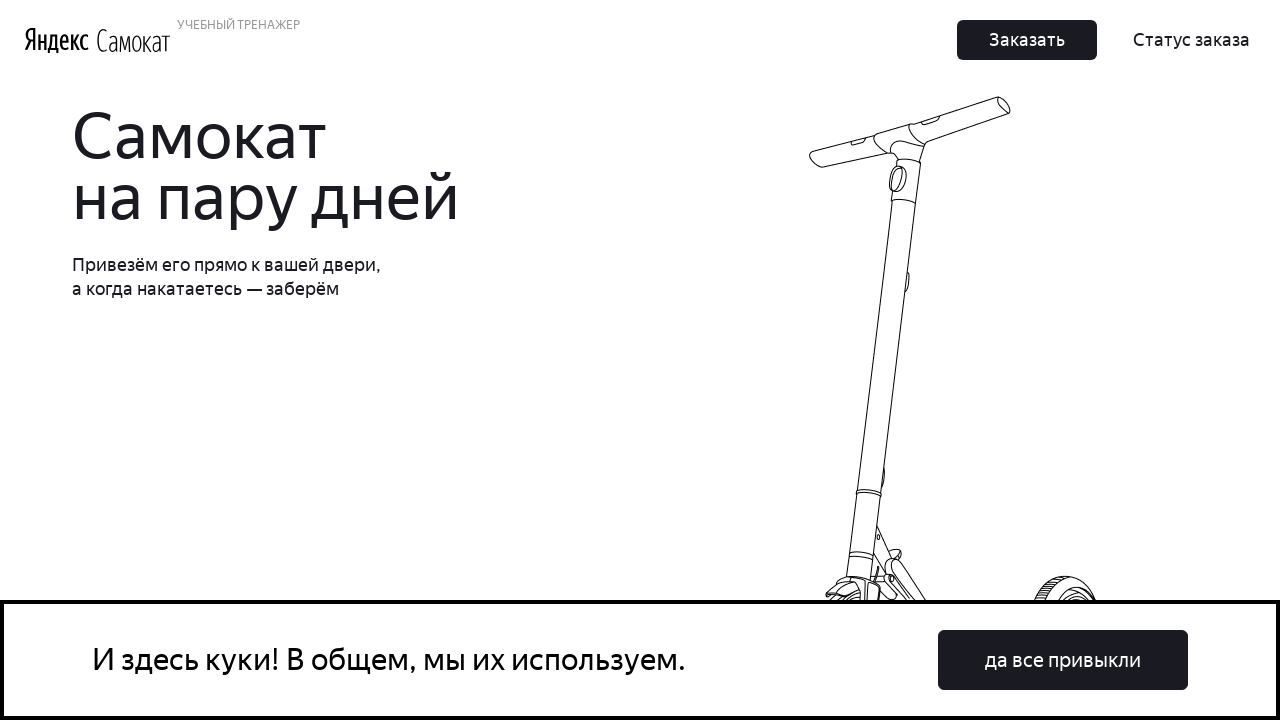

Scrolled to FAQ/Important Questions accordion section
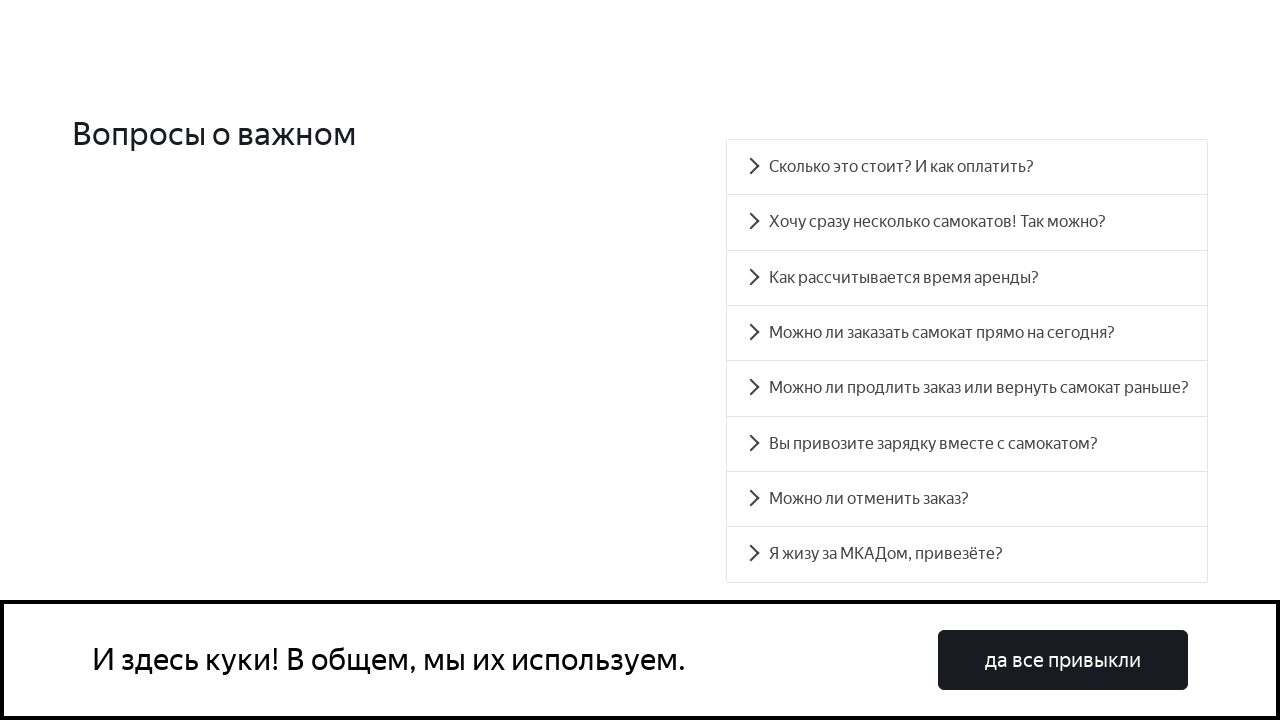

Clicked on question 5 in the accordion at (967, 444) on [data-accordion-component='AccordionItemButton'] >> nth=5
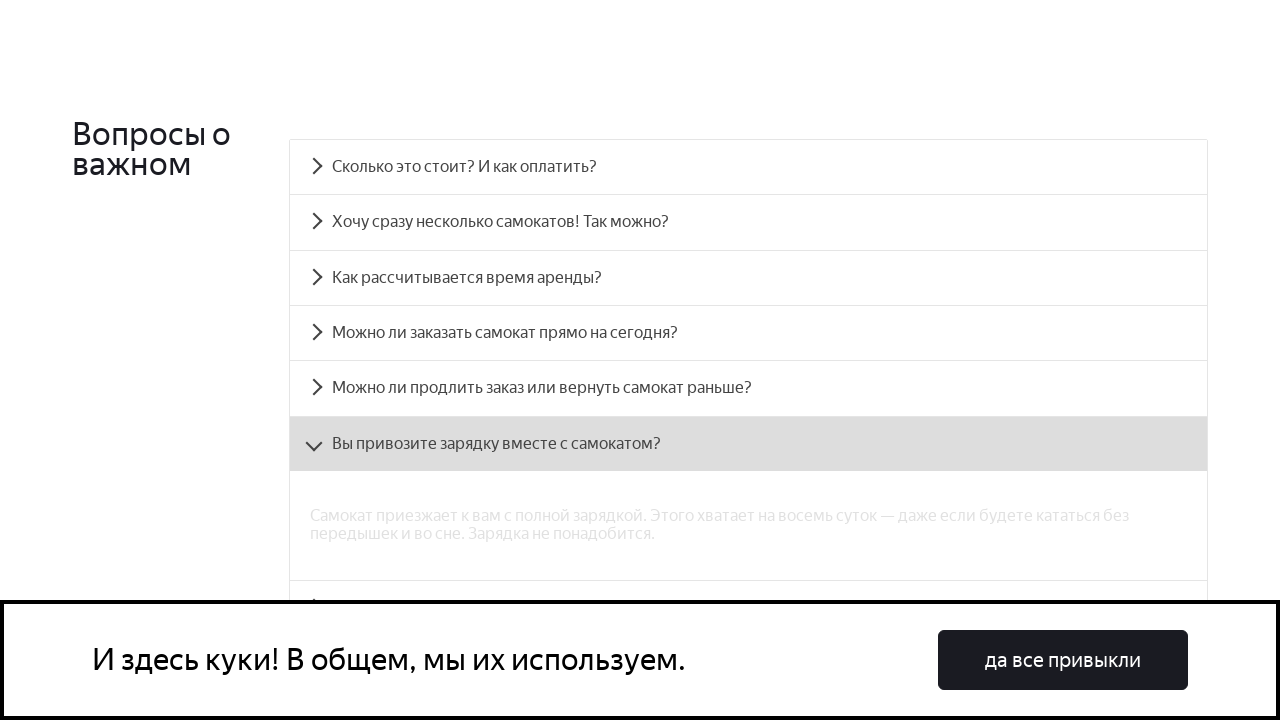

Answer panel for question 5 became visible
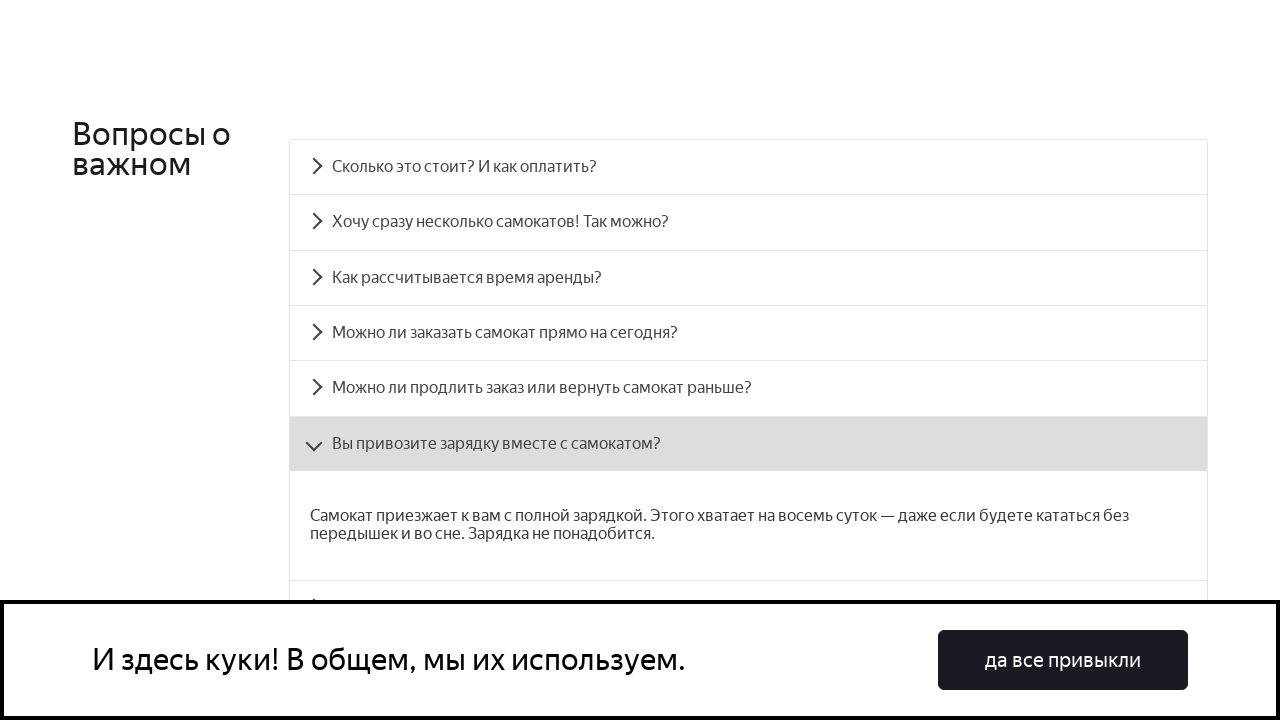

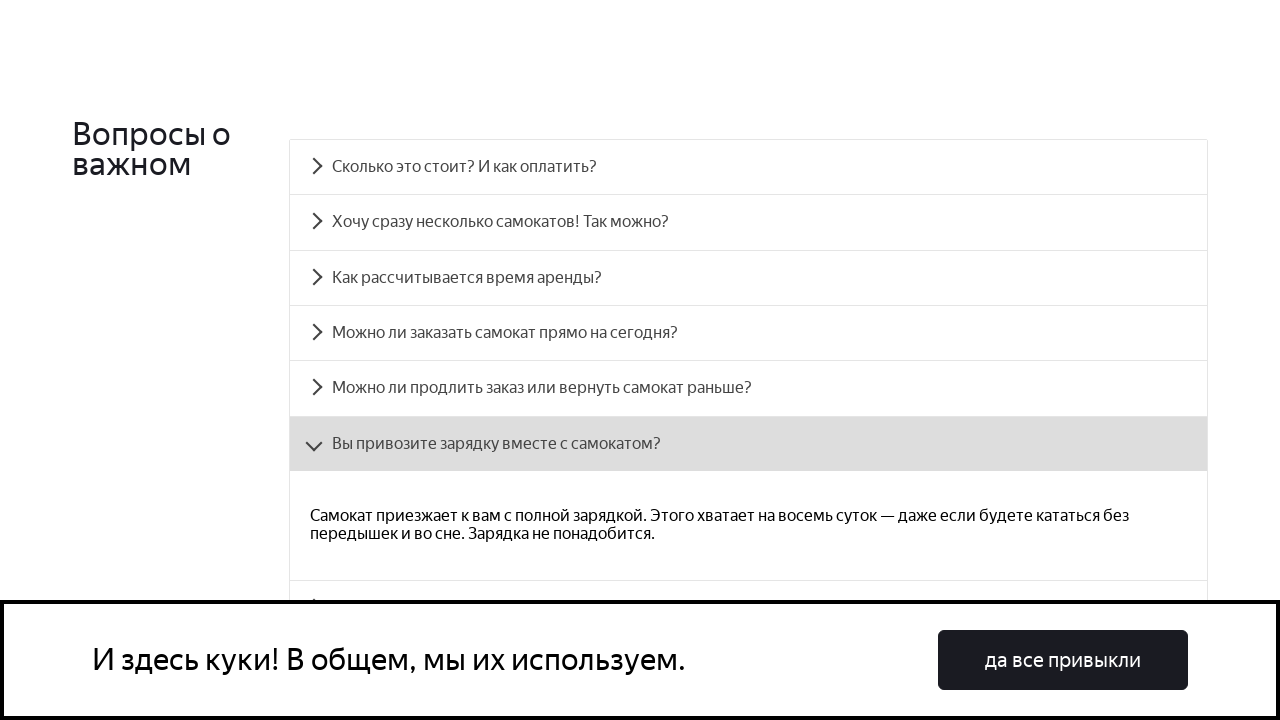